Navigates to Auto Test Data website and clicks on the Need Help? hyperlink

Starting URL: https://autotestdata.com/

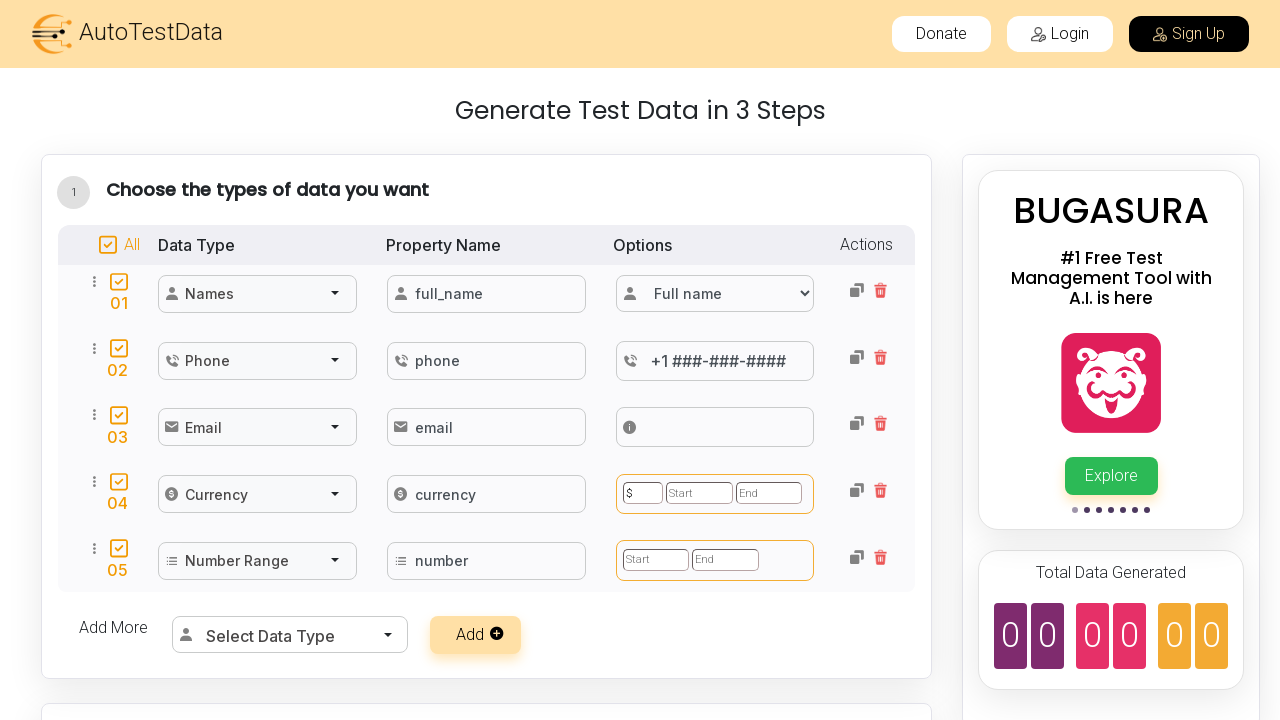

Navigated to Auto Test Data website
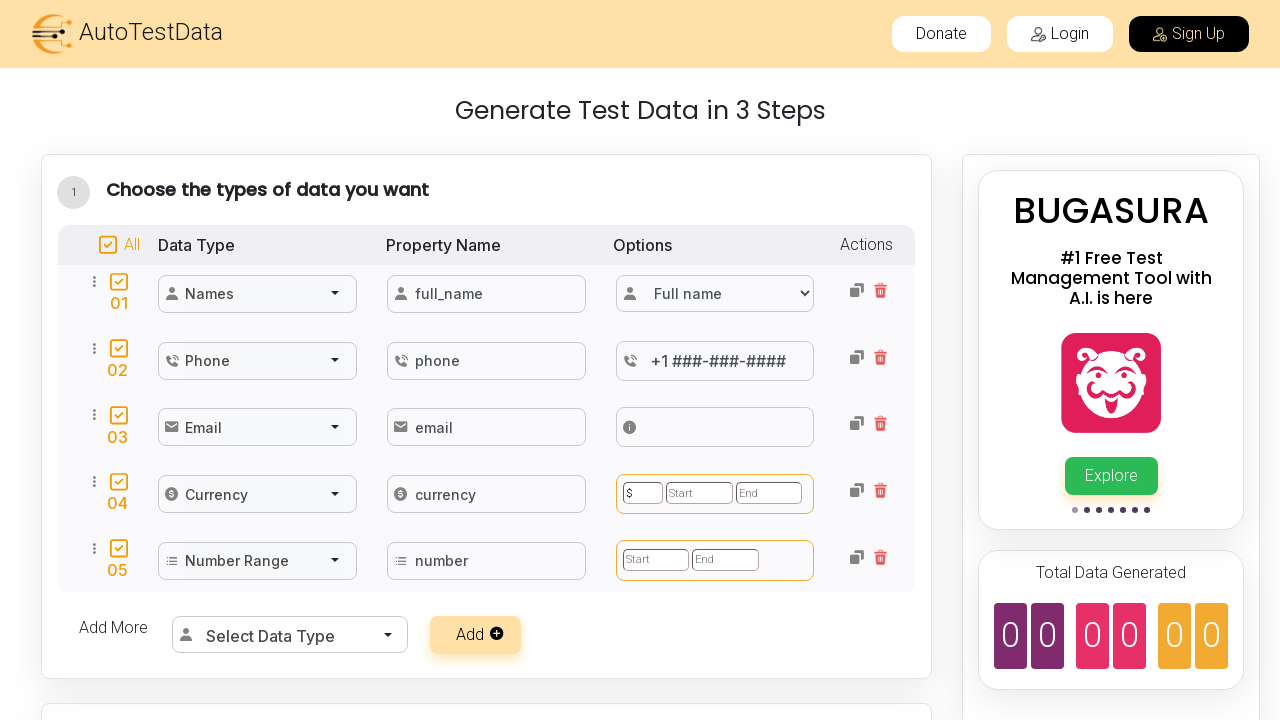

Clicked on the Need Help? hyperlink at (777, 644) on a:has-text('Need Help?')
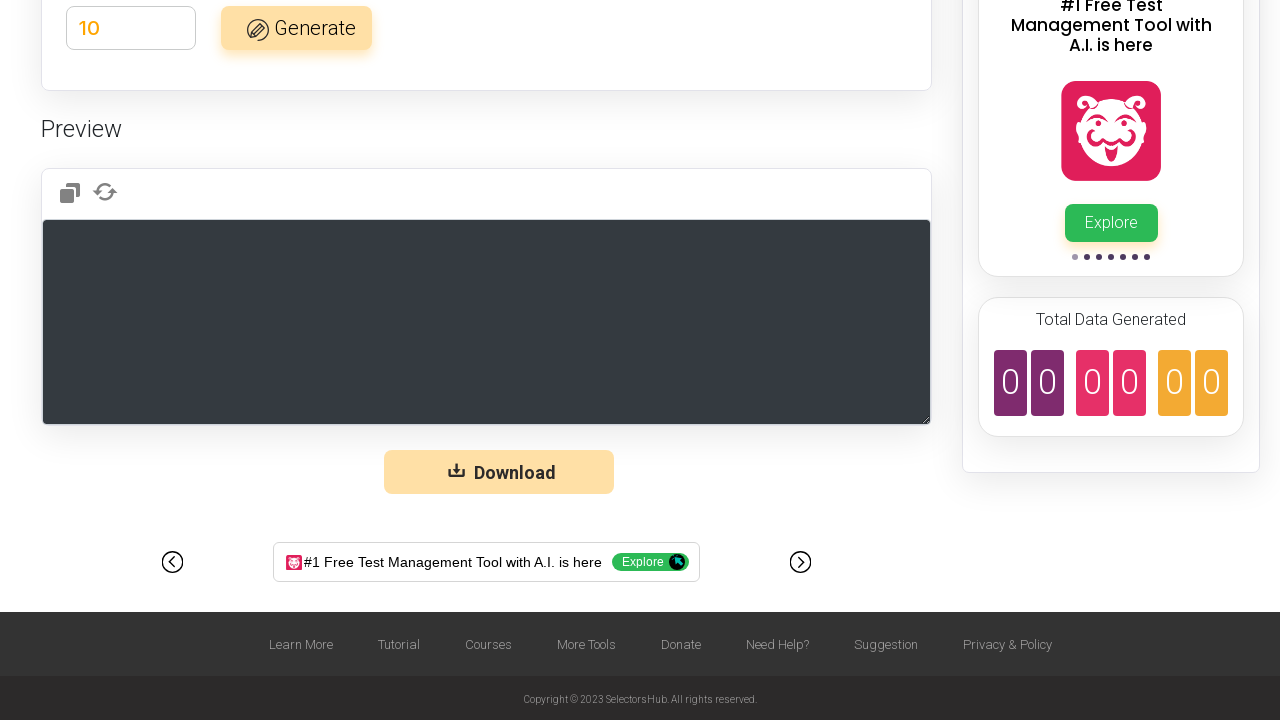

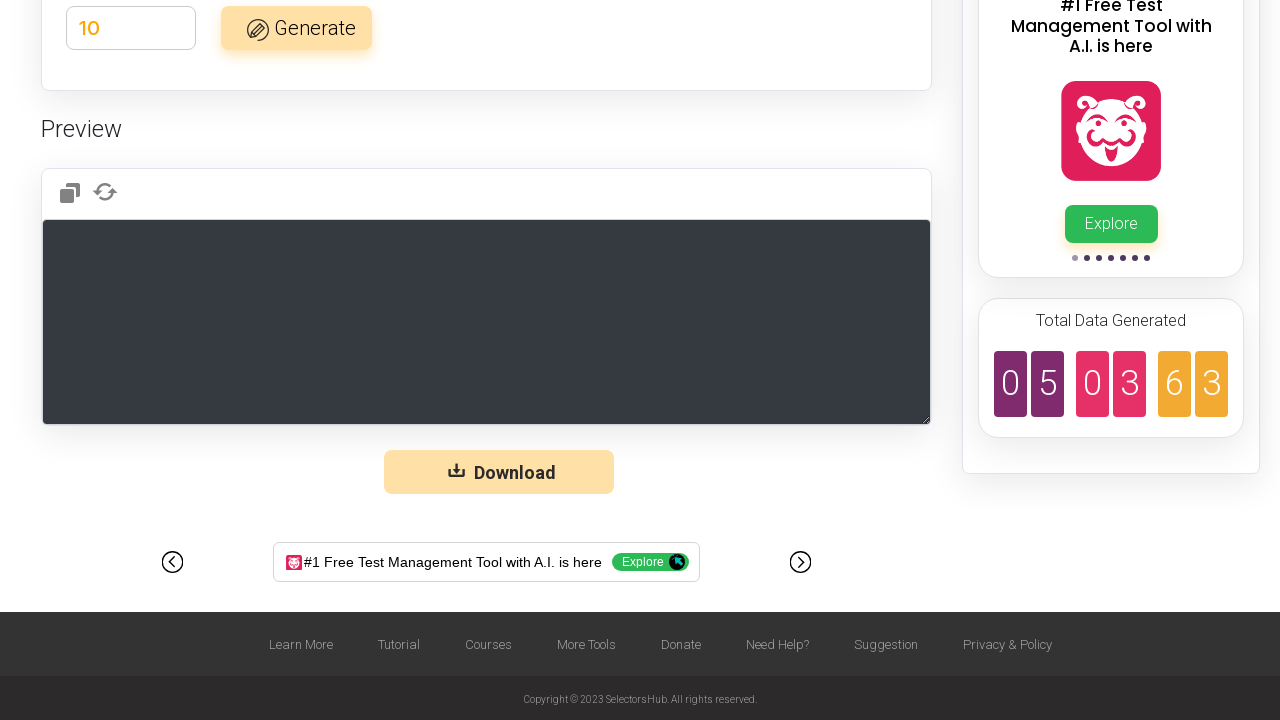